Tests a registration form by filling in username, email, and password fields

Starting URL: https://skptricks.github.io/learncoding/selenium-demo/login%20registration%20page/Register.html

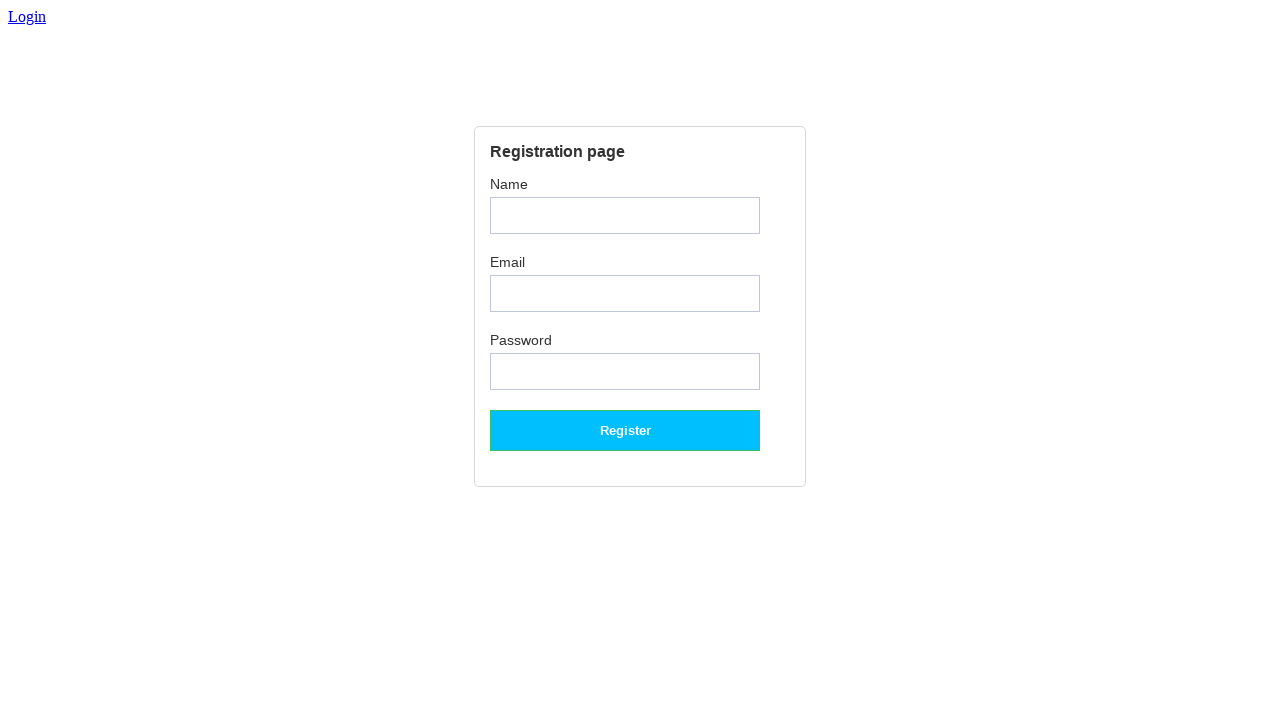

Filled username field with 'sumit' on #regUsername
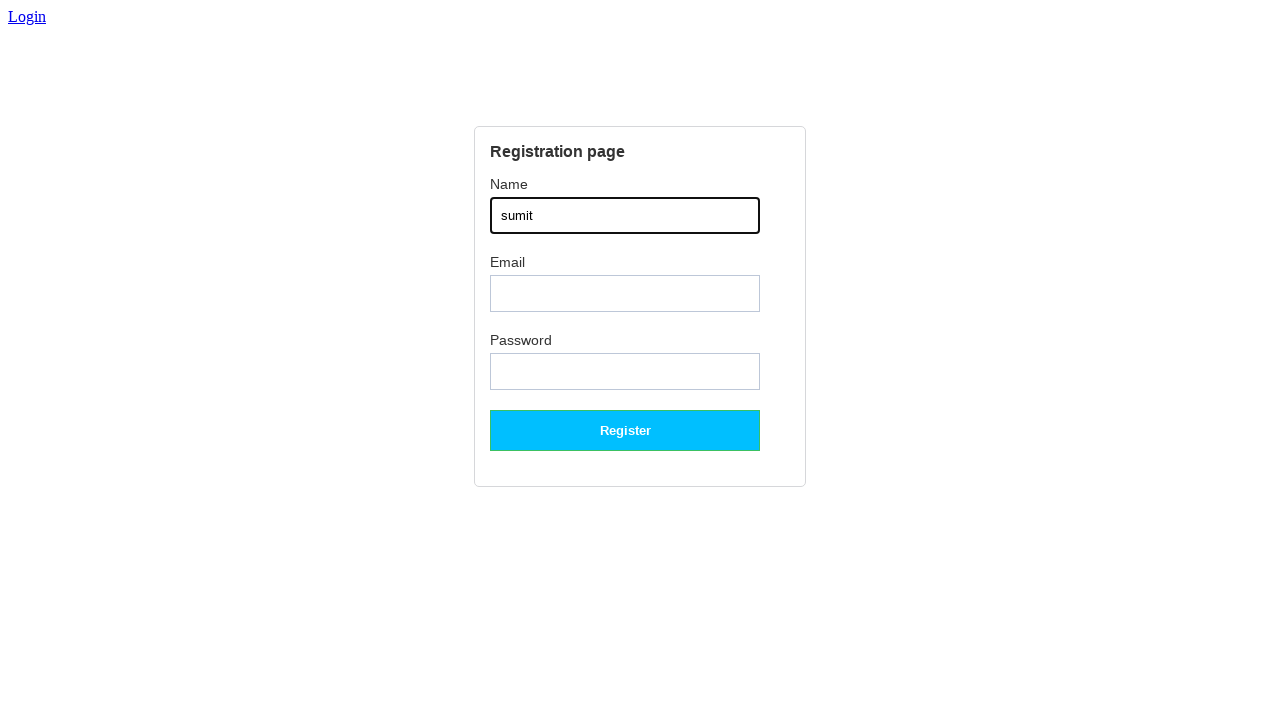

Filled email field with 'sumit@gmail.com' on input#regEmail
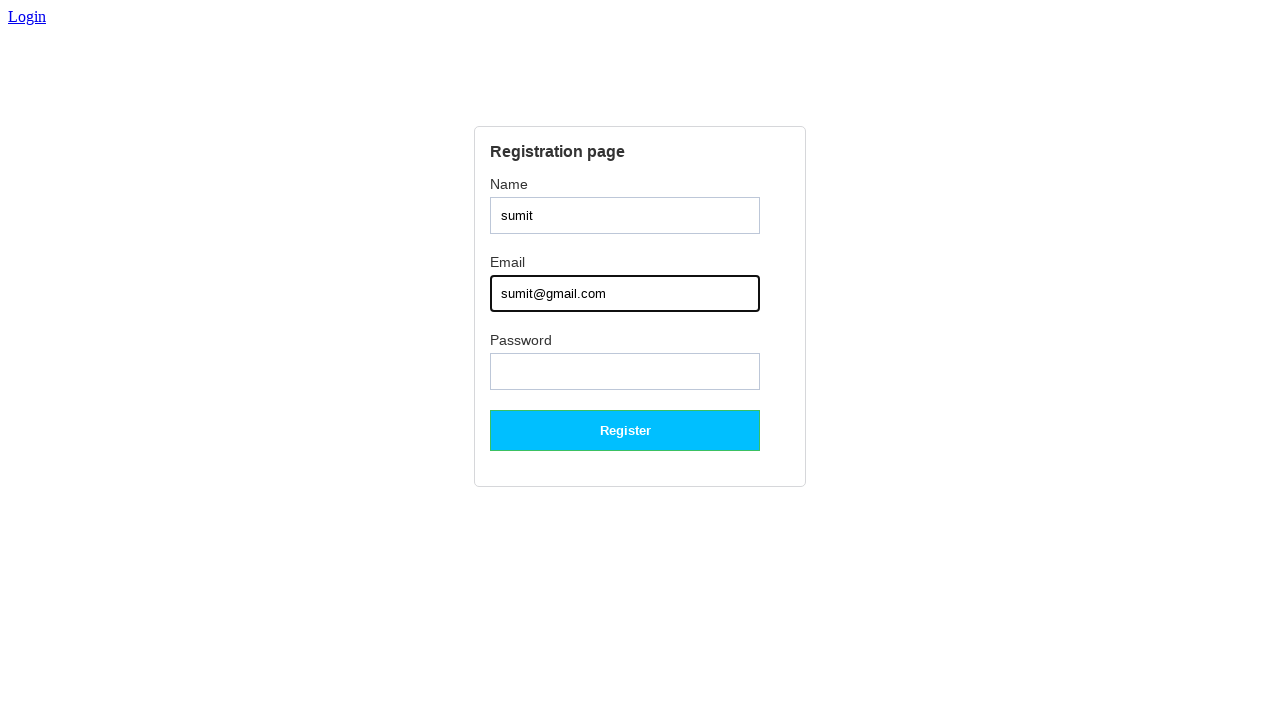

Filled password field with '1234567890' on input#regPassword
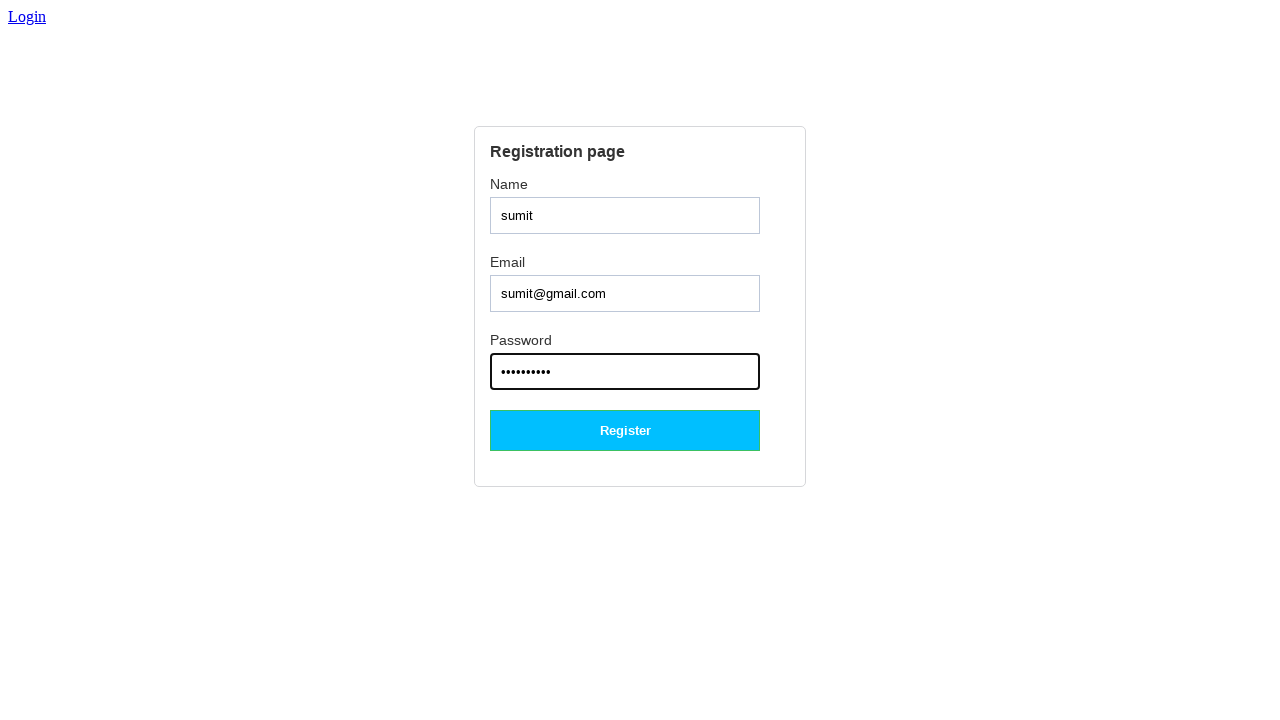

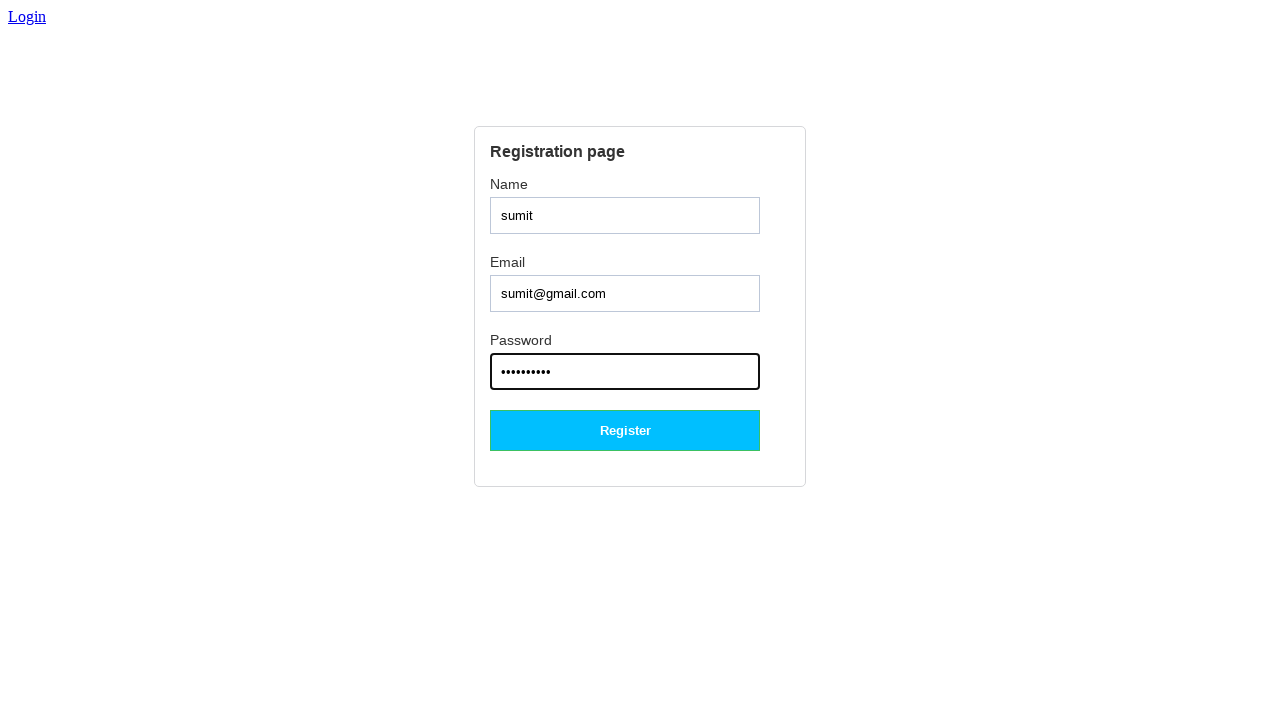